Verifies that clicking on a product navigates to the product details page and displays the correct product title

Starting URL: https://www.demoblaze.com/

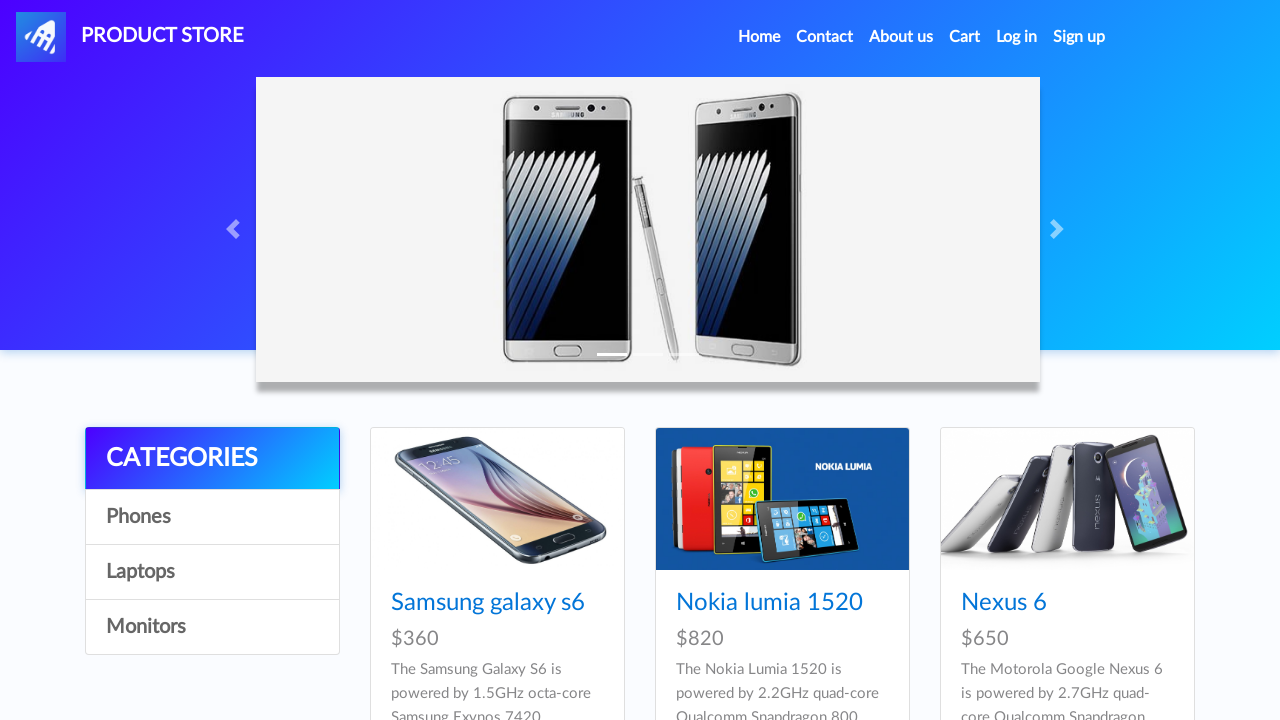

Navigated to DemoBlaze home page
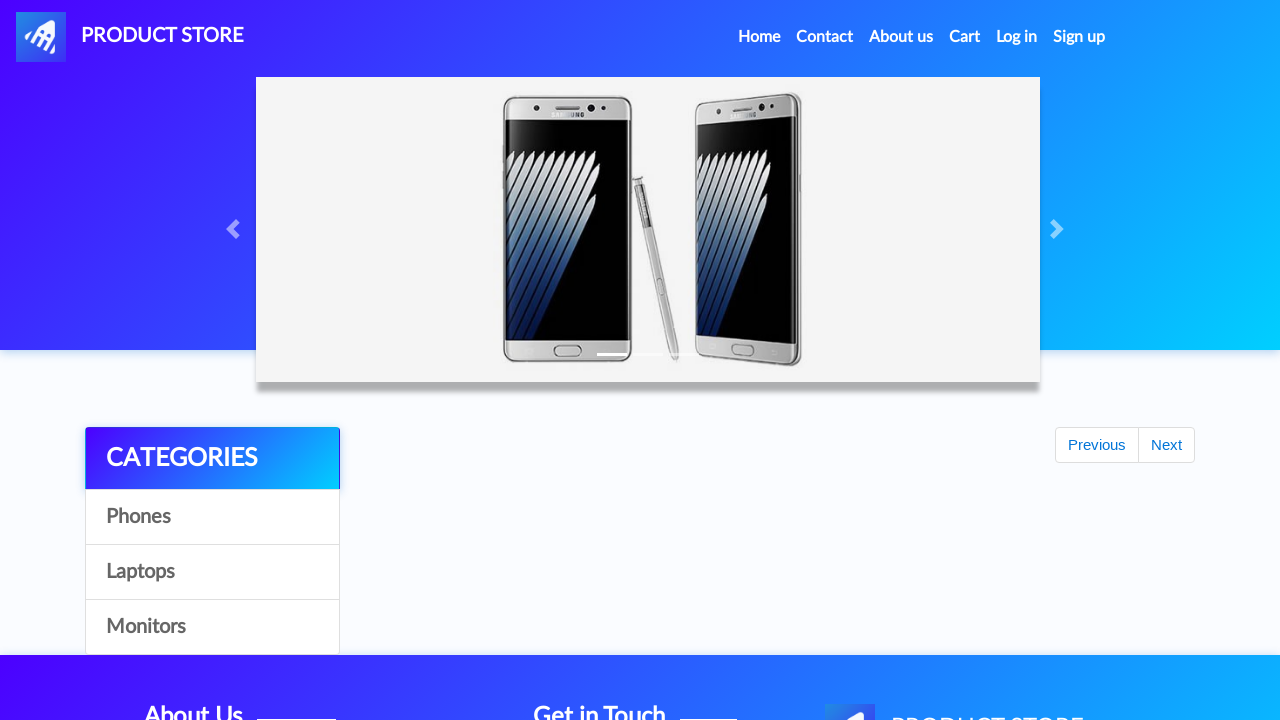

Clicked on Samsung galaxy s6 product at (488, 603) on xpath=//a[text()='Samsung galaxy s6']
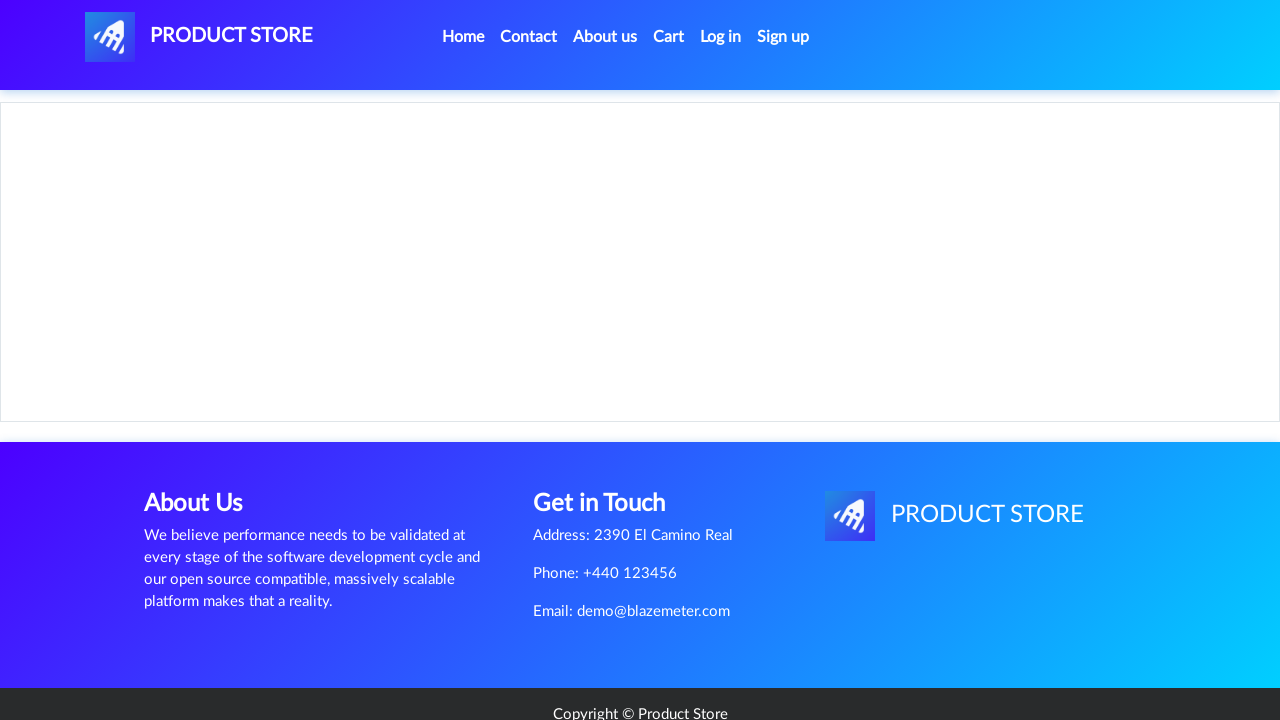

Product details page loaded - product name element appeared
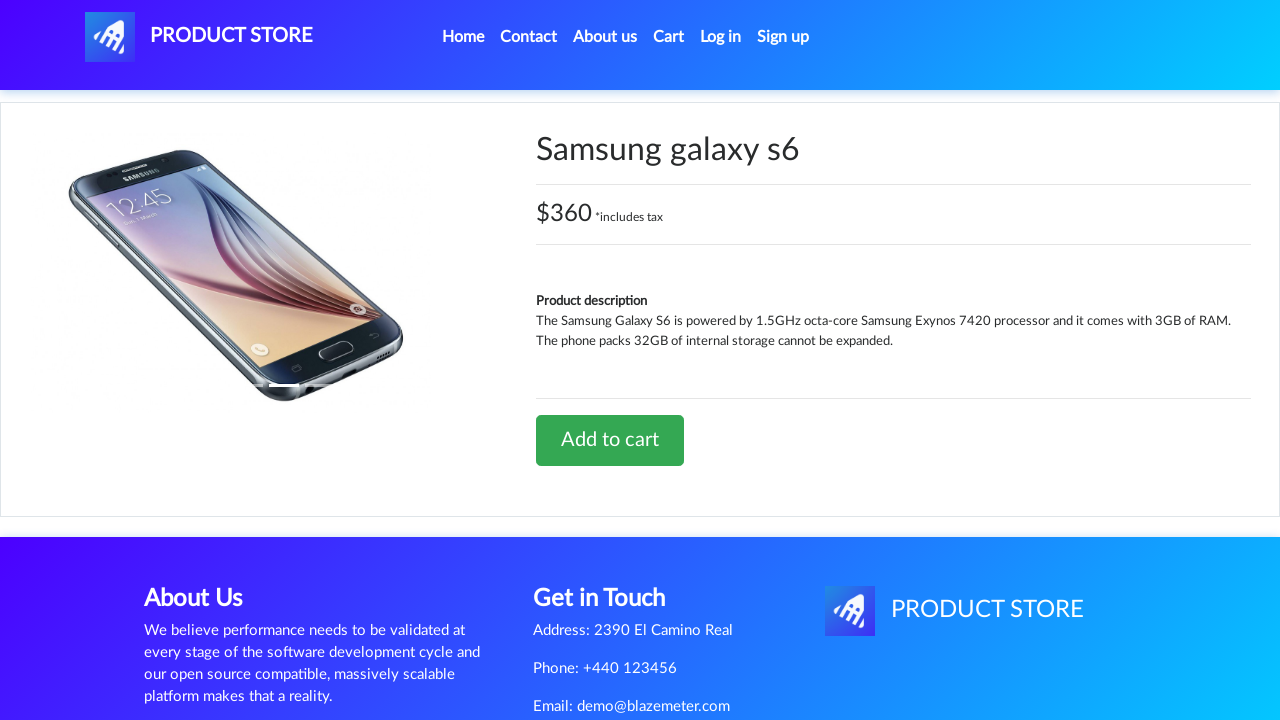

Verified product title is 'Samsung galaxy s6'
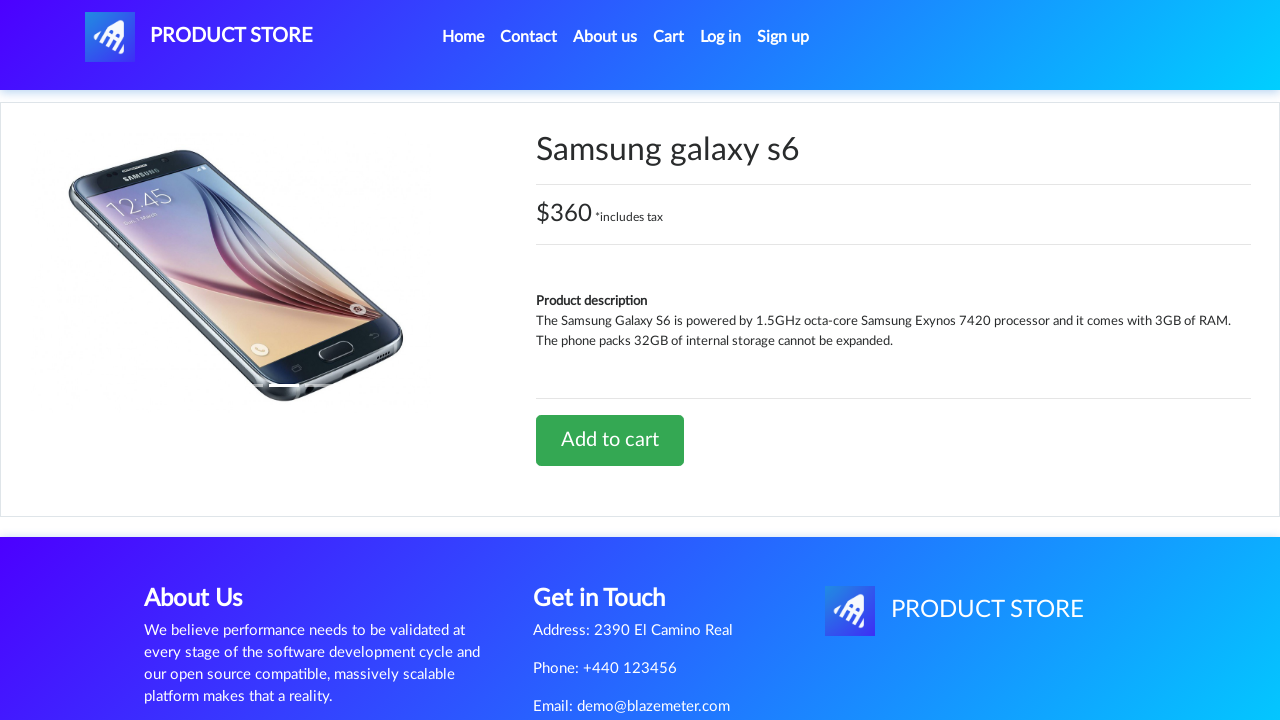

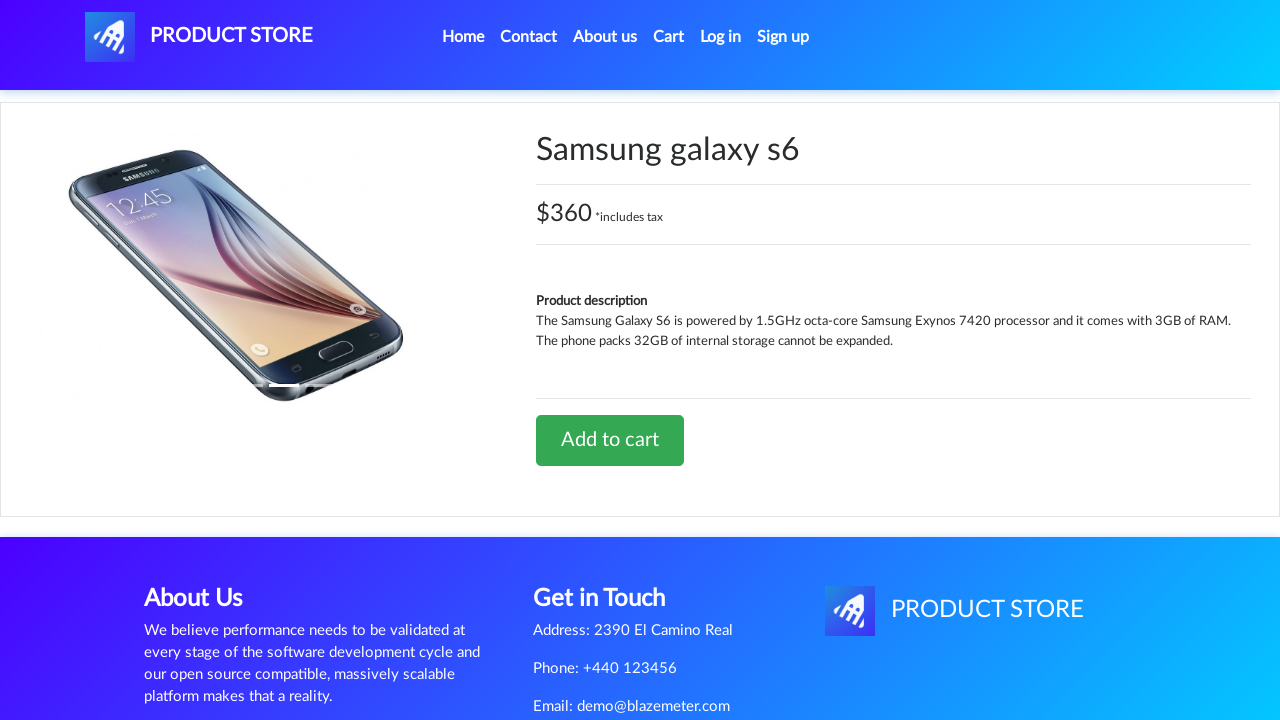